Navigates to Booking.com and enters a destination in the search field

Starting URL: https://www.booking.com

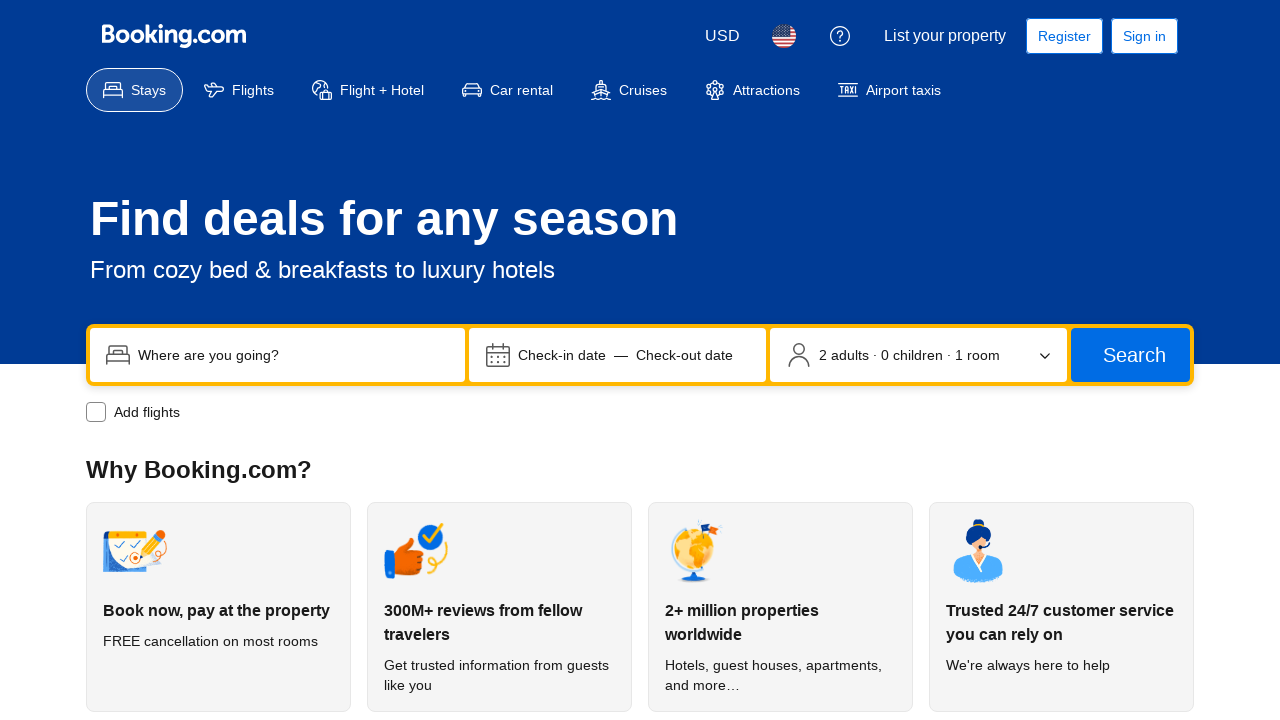

Waited for destination search field to load
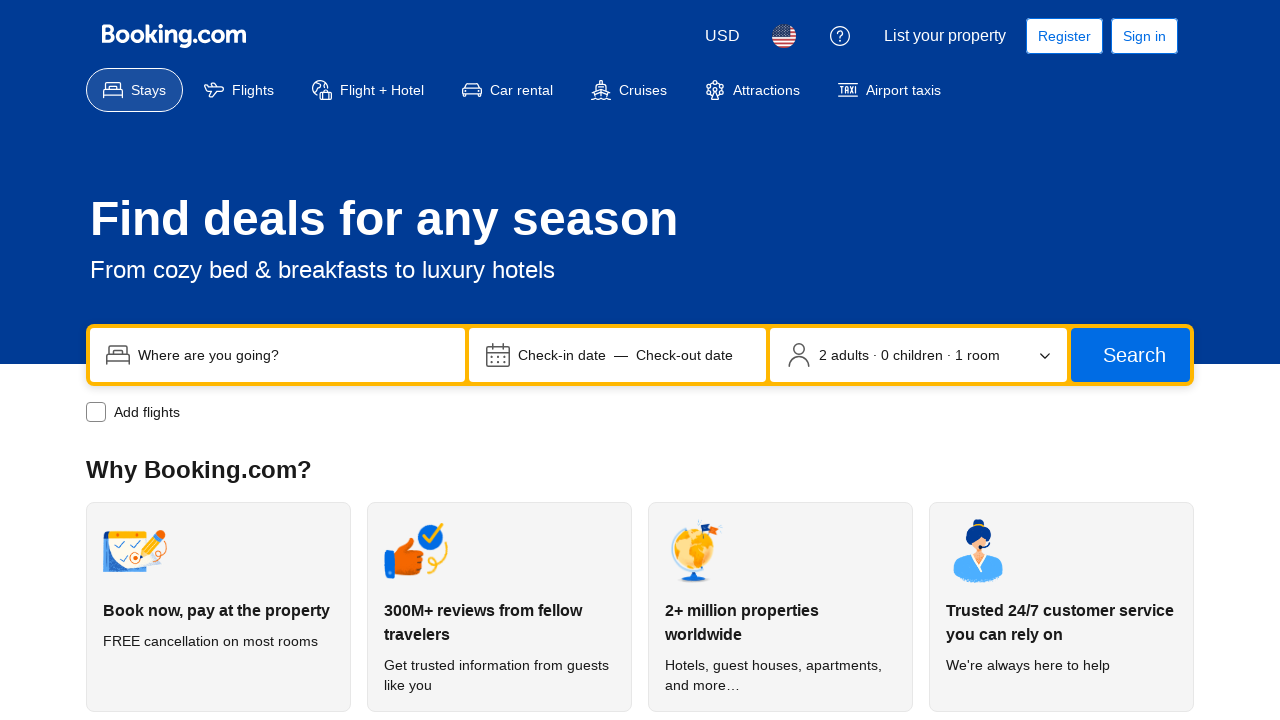

Clicked on destination search field at (294, 355) on input[name="ss"]
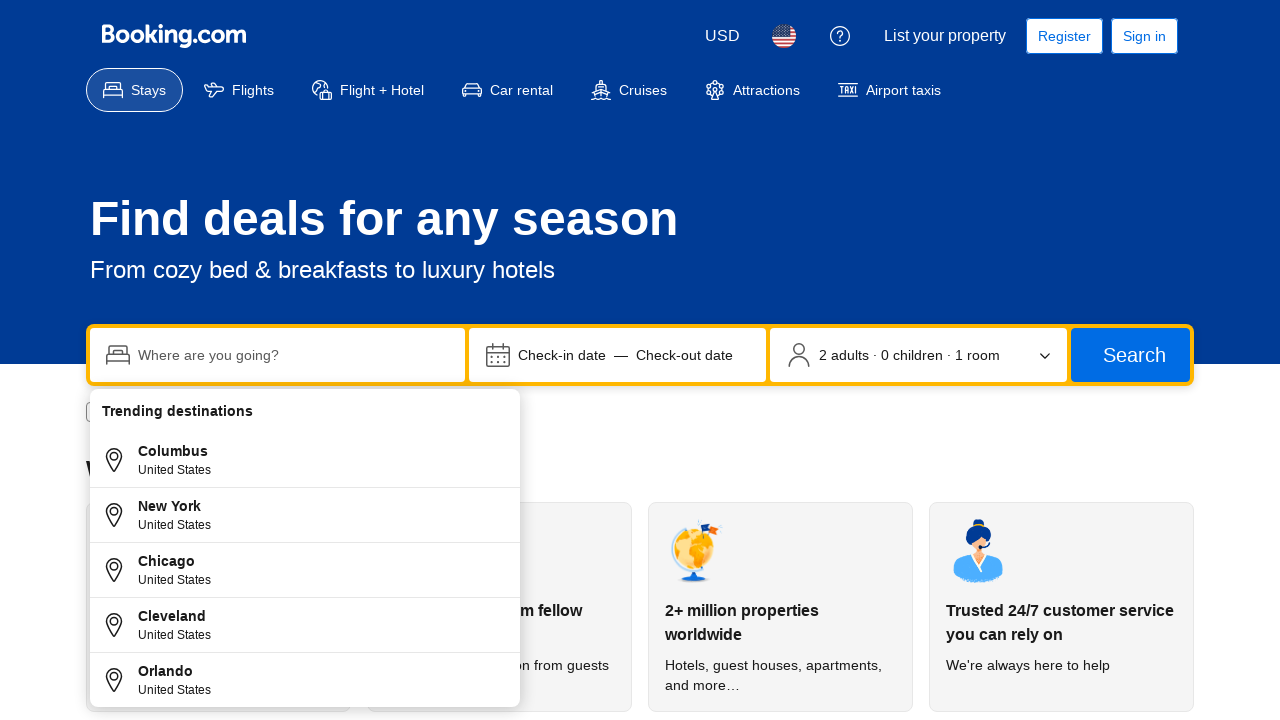

Entered 'Mumbai' as destination in search field on input[name="ss"]
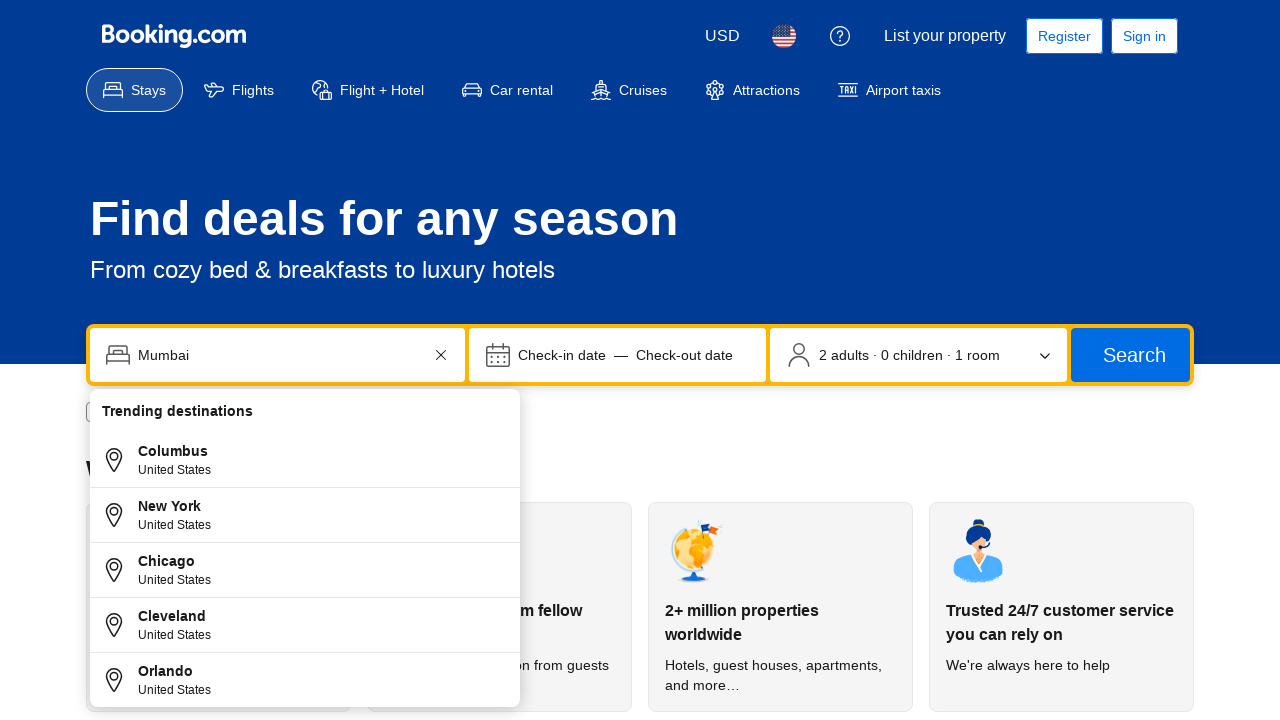

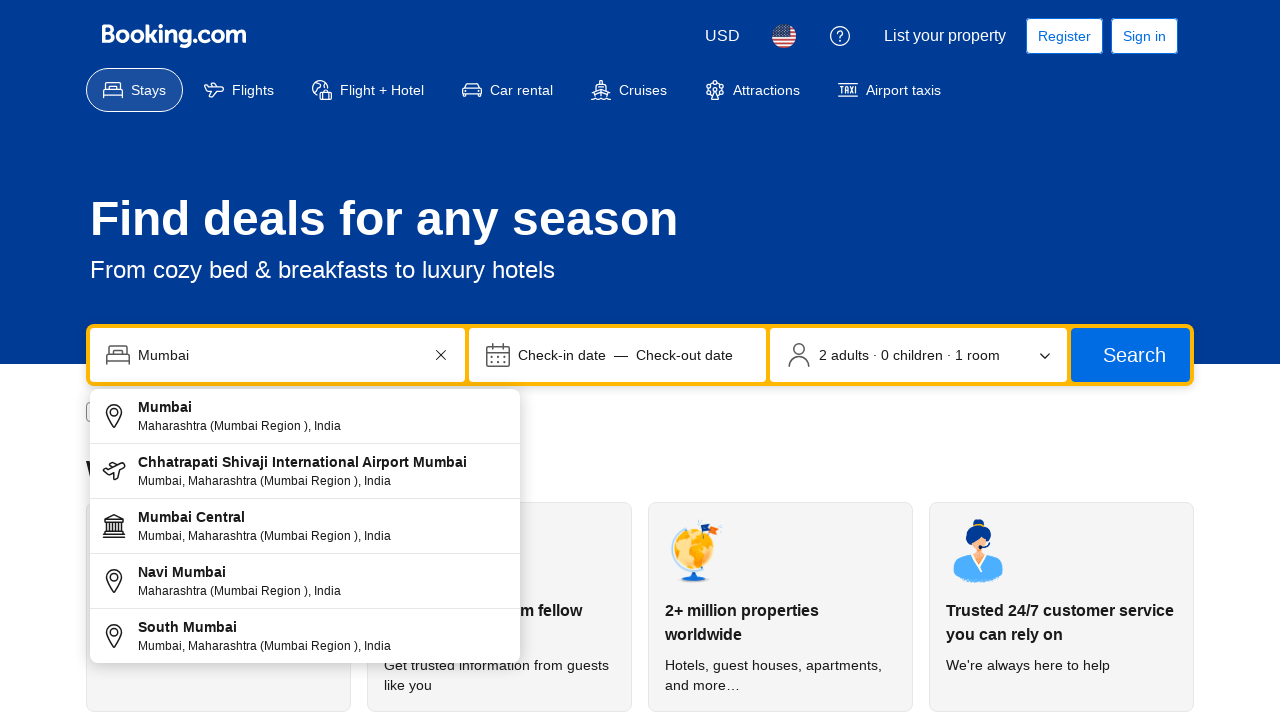